Tests filtering to display only completed todo items

Starting URL: https://demo.playwright.dev/todomvc

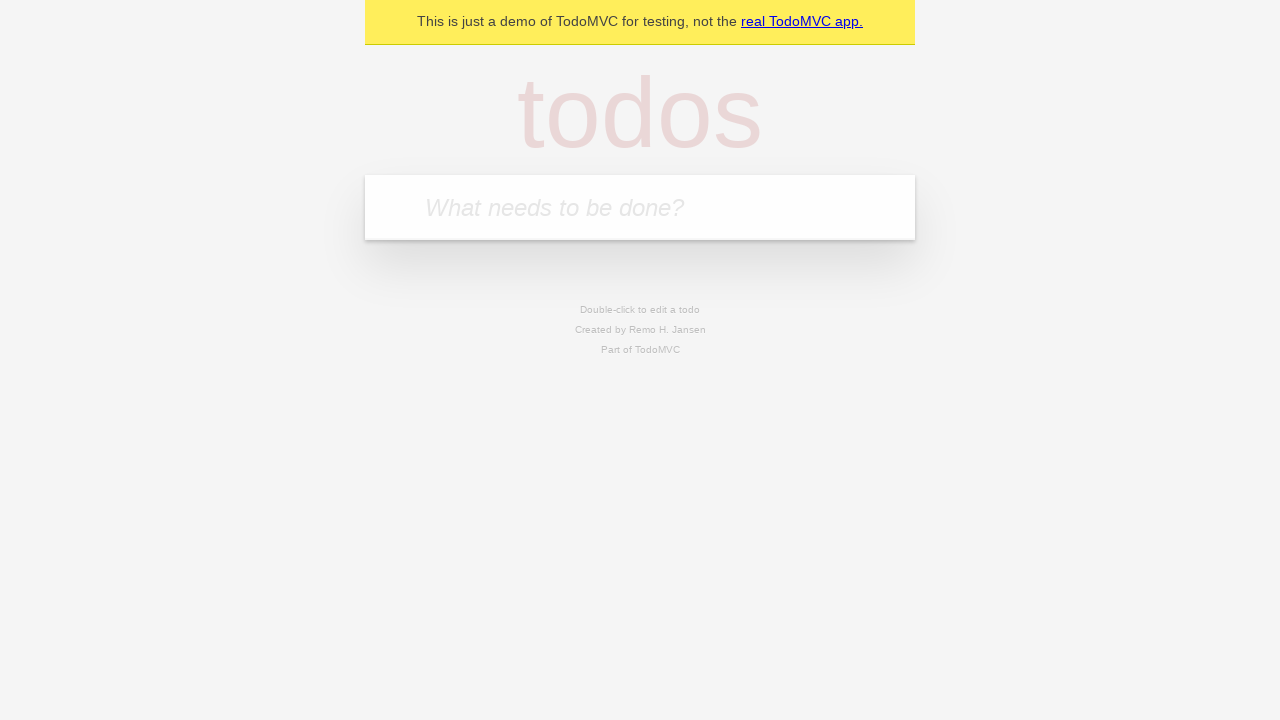

Filled new todo input with 'buy some cheese' on .new-todo
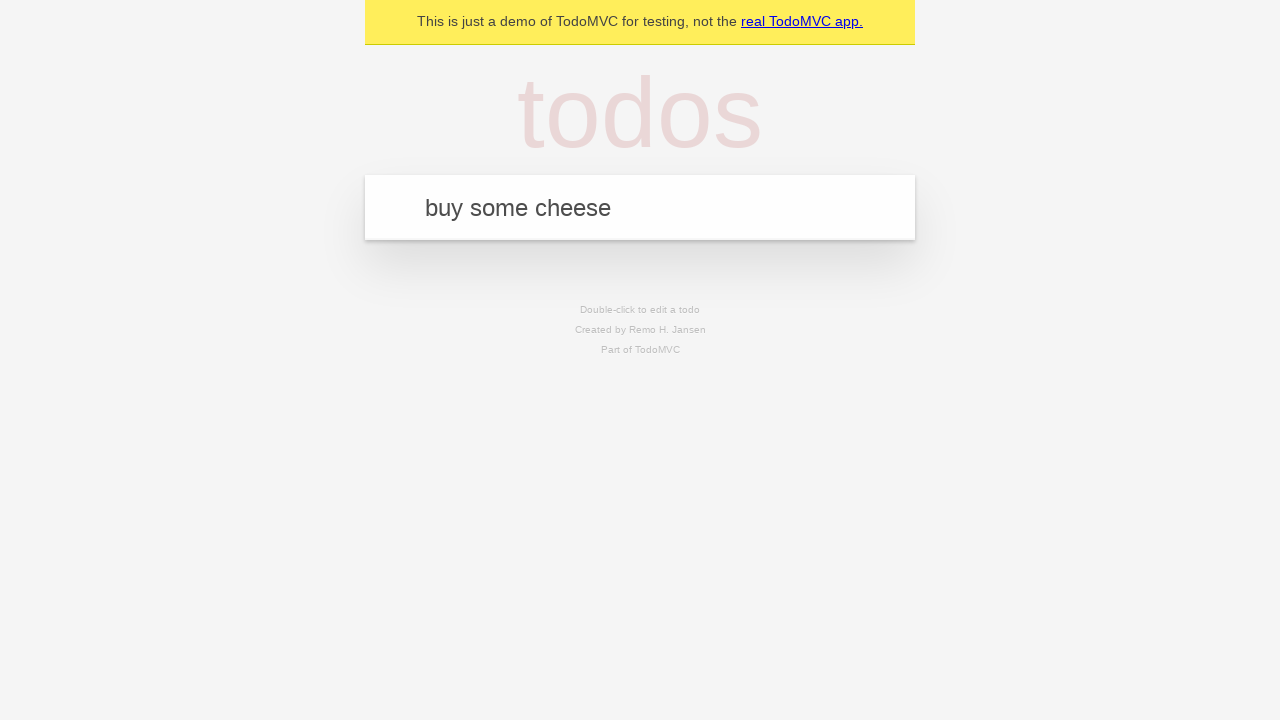

Pressed Enter to create first todo on .new-todo
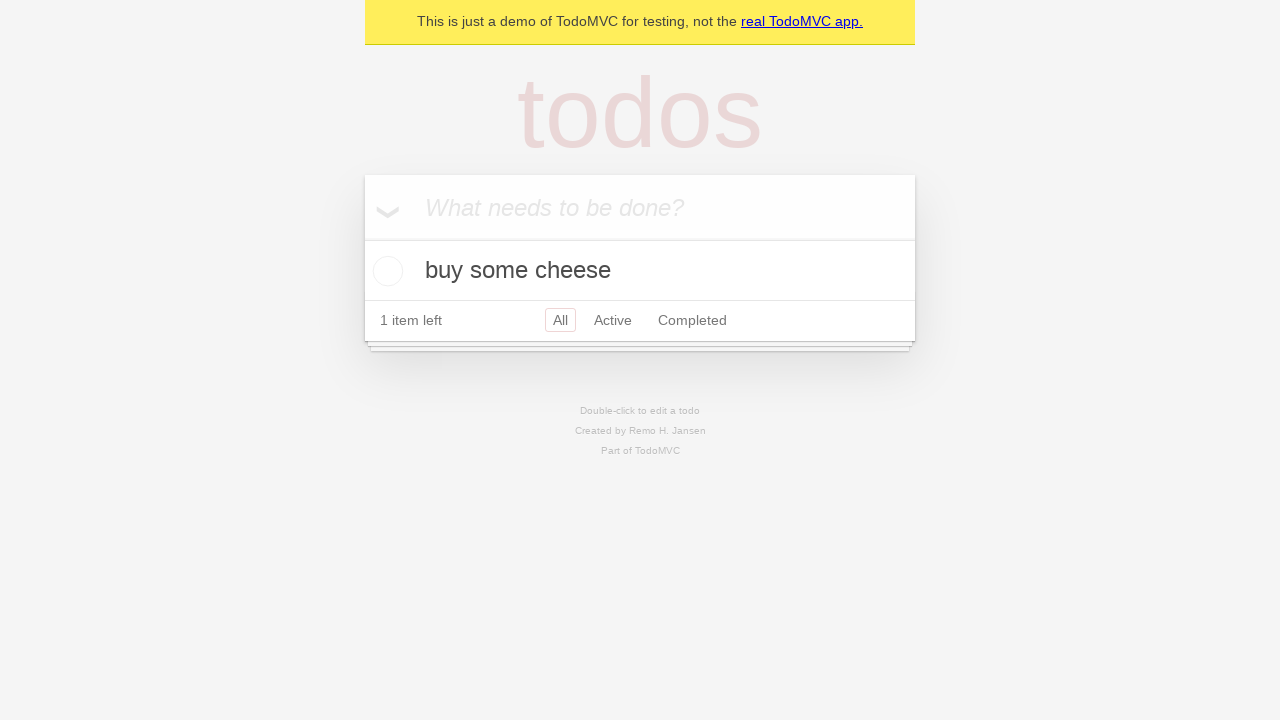

Filled new todo input with 'feed the cat' on .new-todo
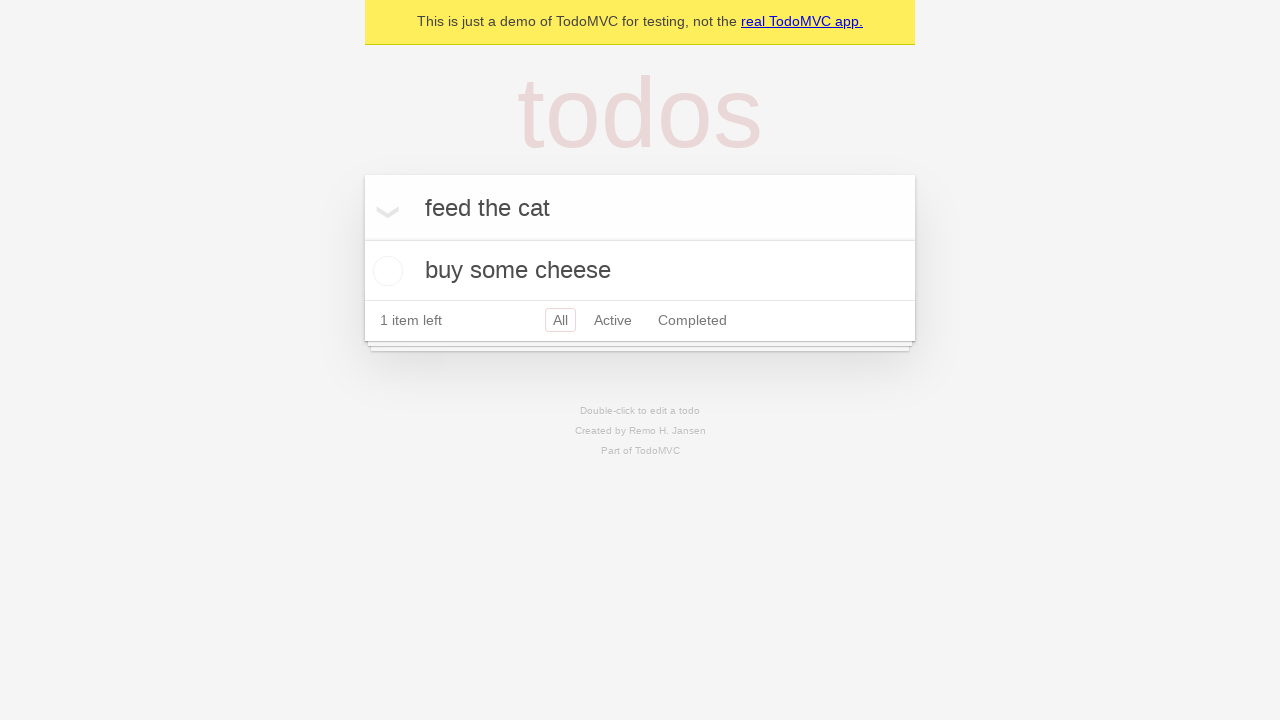

Pressed Enter to create second todo on .new-todo
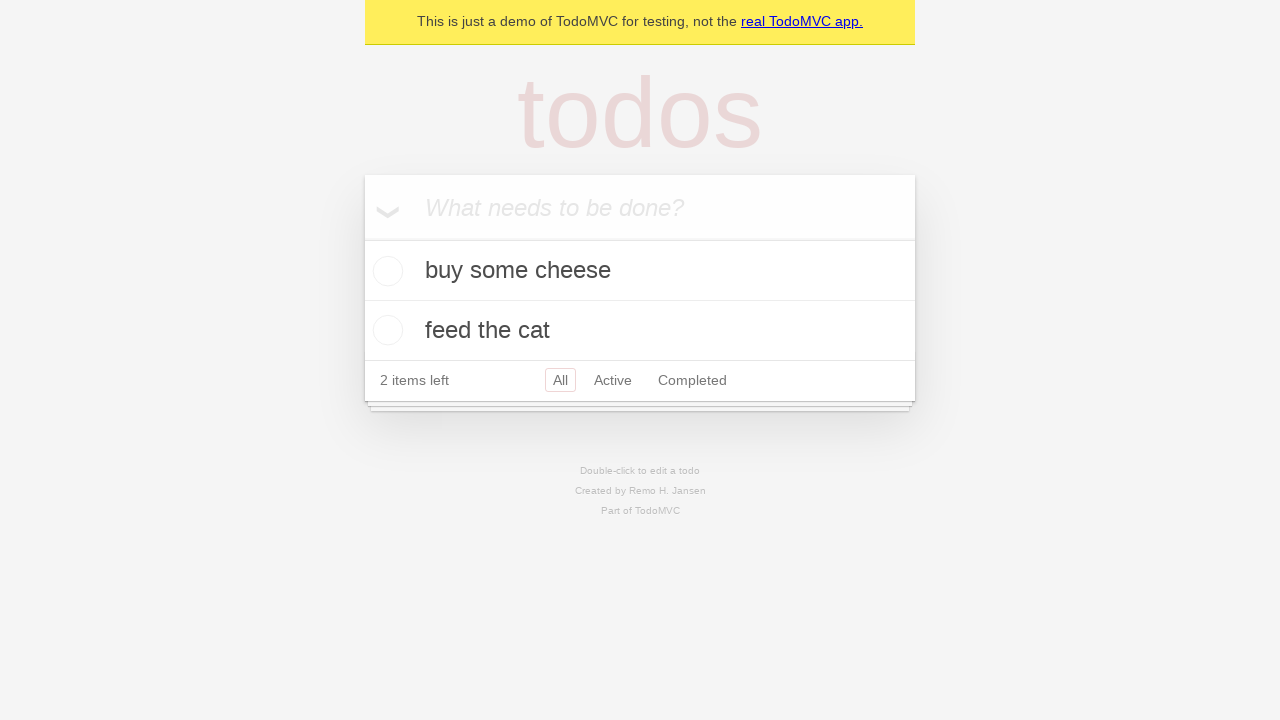

Filled new todo input with 'book a doctors appointment' on .new-todo
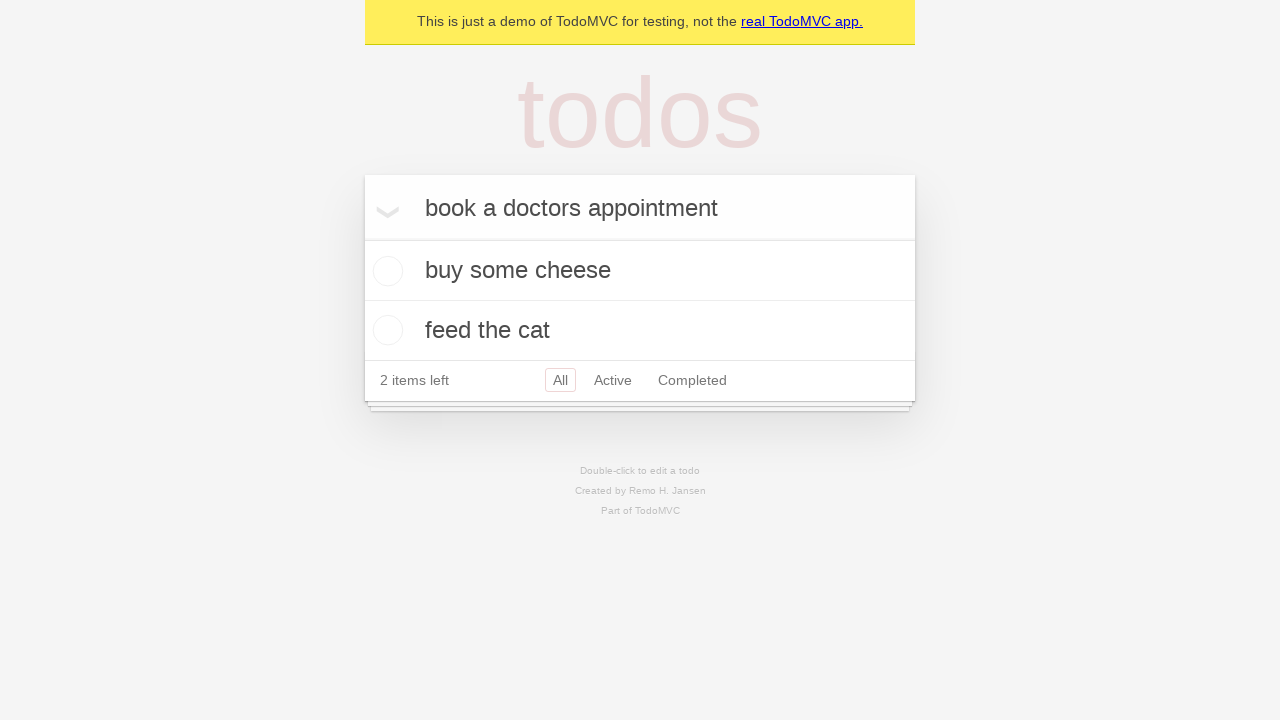

Pressed Enter to create third todo on .new-todo
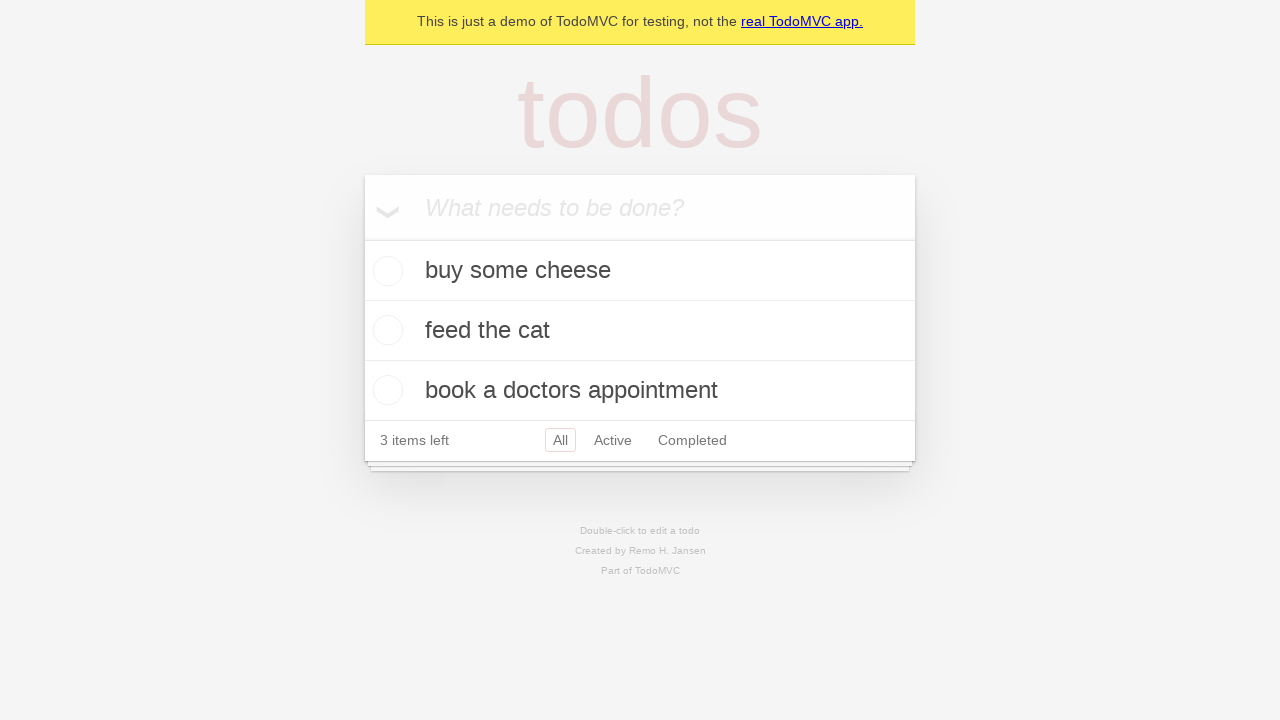

Waited for all three todos to be created
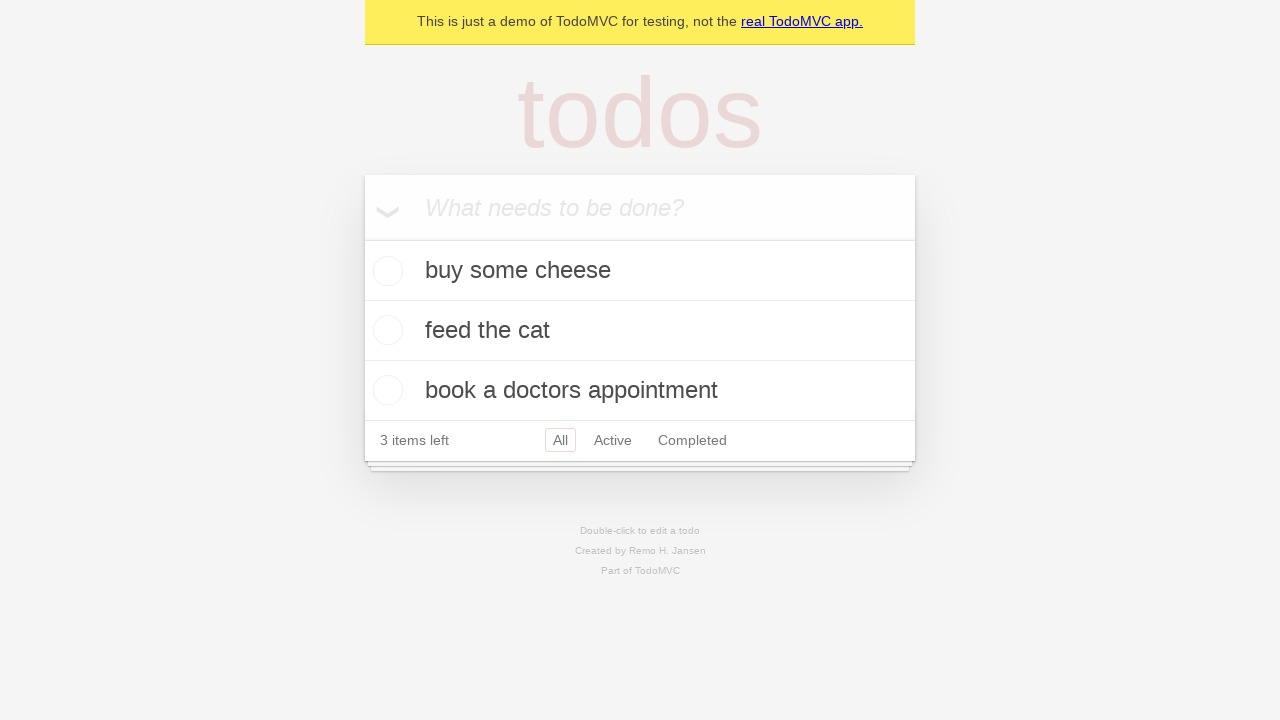

Checked the second todo item as completed at (385, 330) on .todo-list li .toggle >> nth=1
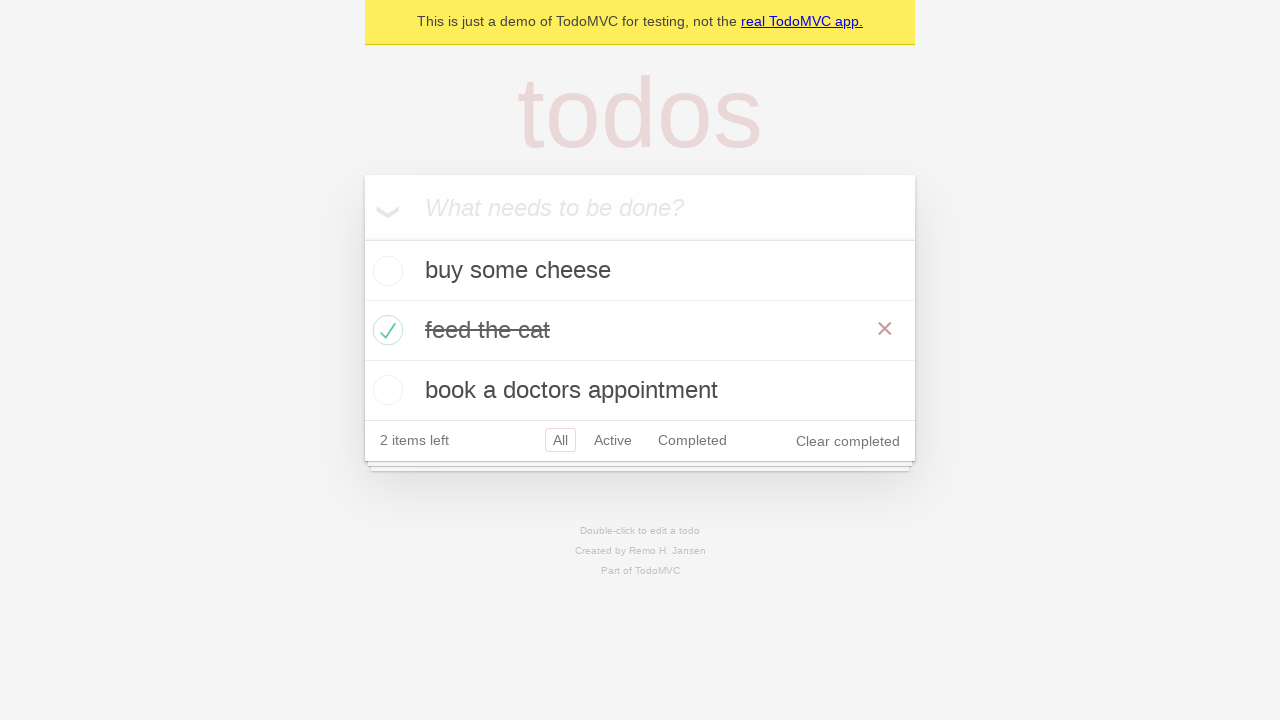

Clicked Completed filter to display only completed items at (692, 440) on .filters >> text=Completed
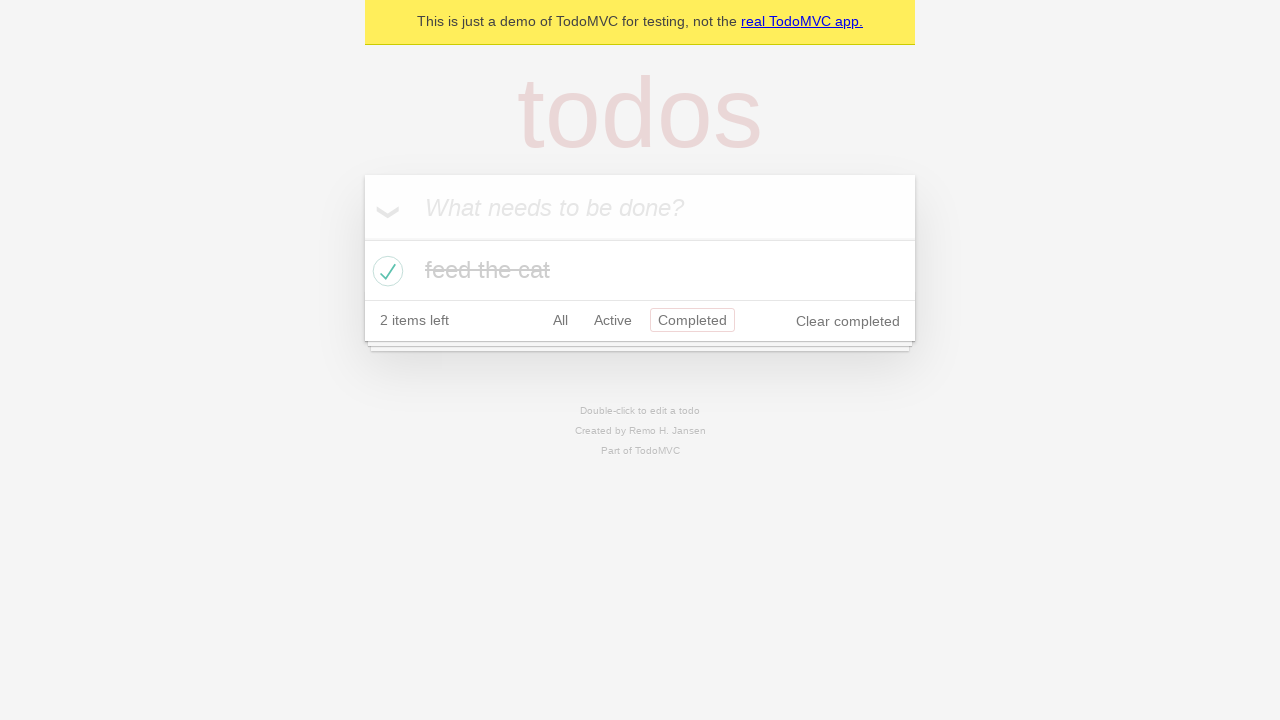

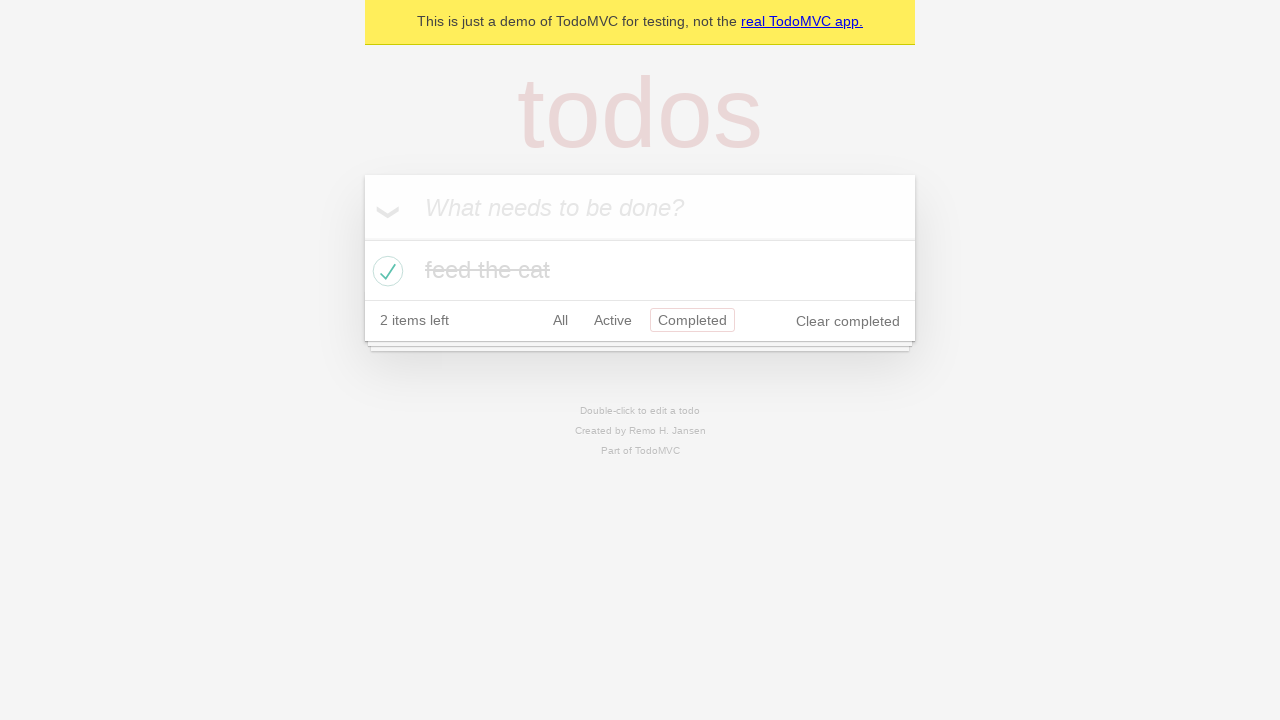